Tests that a todo item is removed if an empty string is entered during edit

Starting URL: https://demo.playwright.dev/todomvc

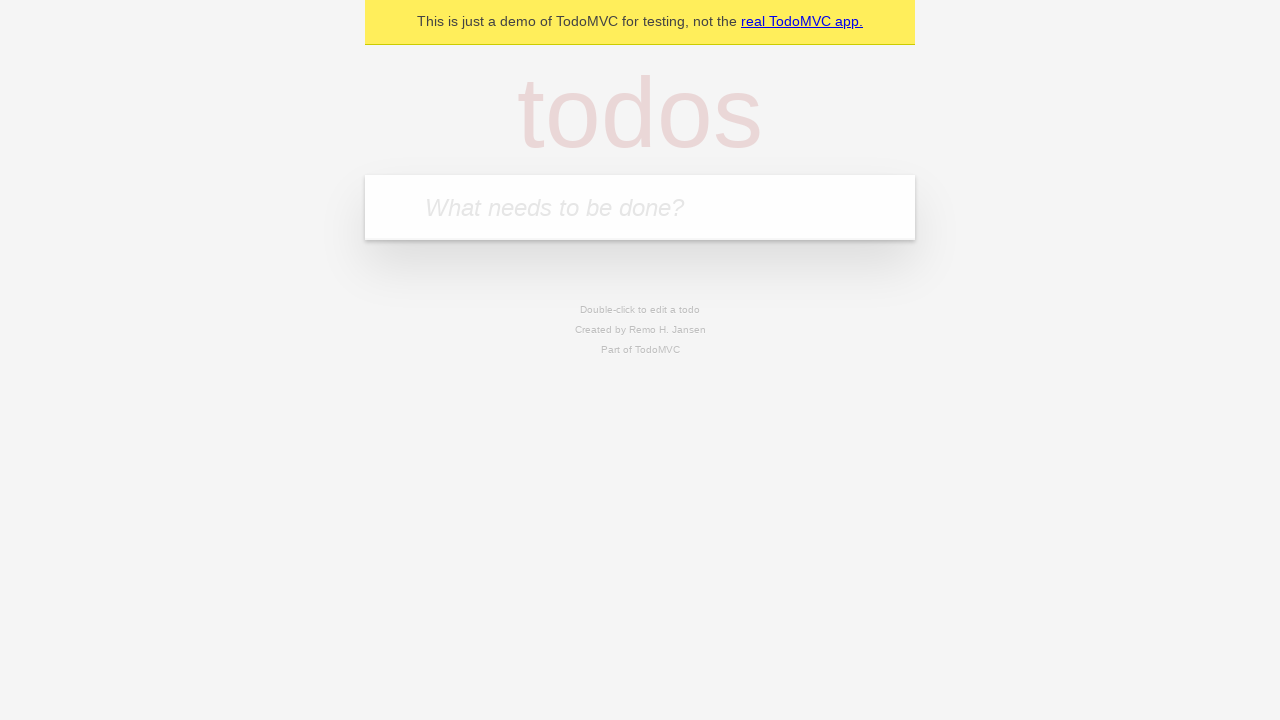

Filled todo input with 'buy some cheese' on internal:attr=[placeholder="What needs to be done?"i]
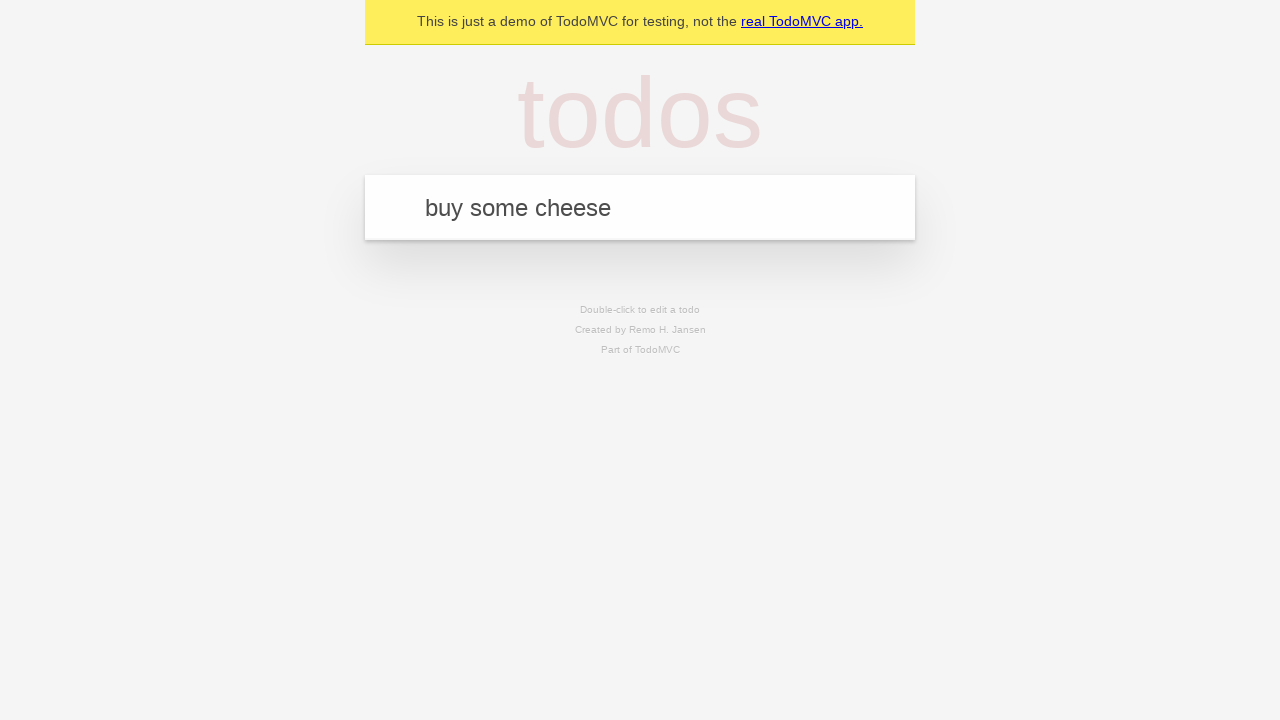

Pressed Enter to create todo 'buy some cheese' on internal:attr=[placeholder="What needs to be done?"i]
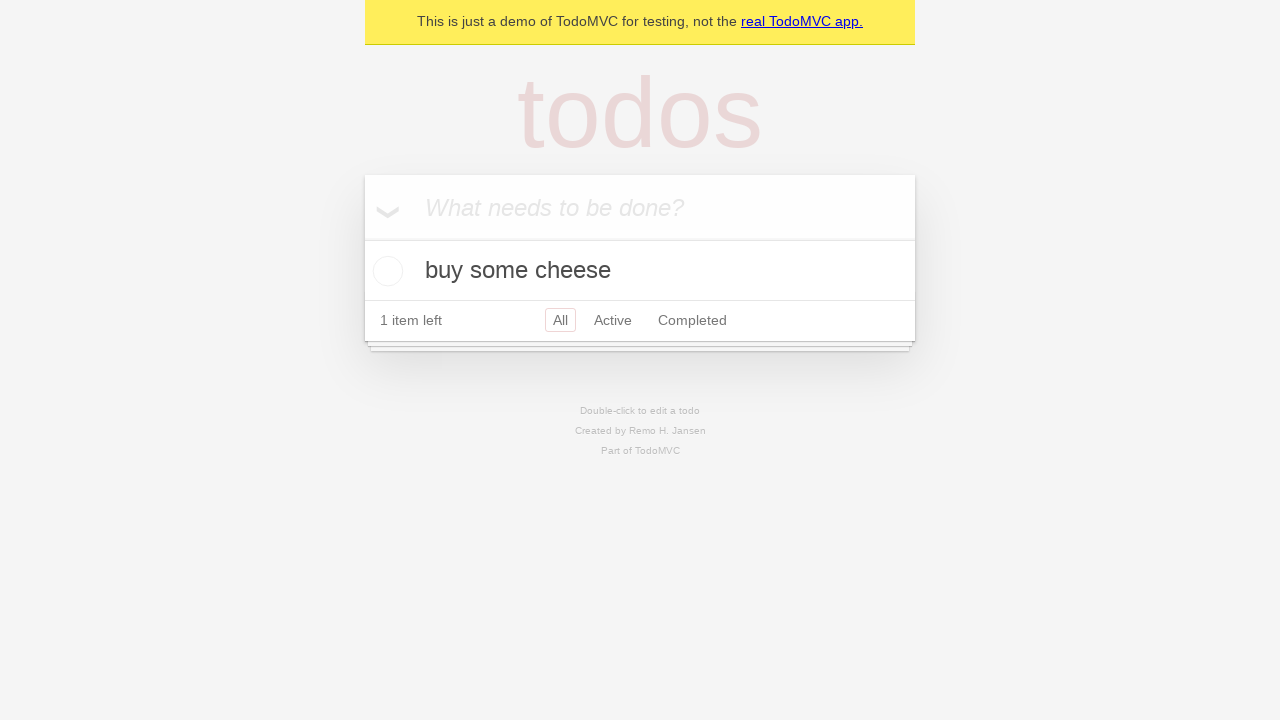

Filled todo input with 'feed the cat' on internal:attr=[placeholder="What needs to be done?"i]
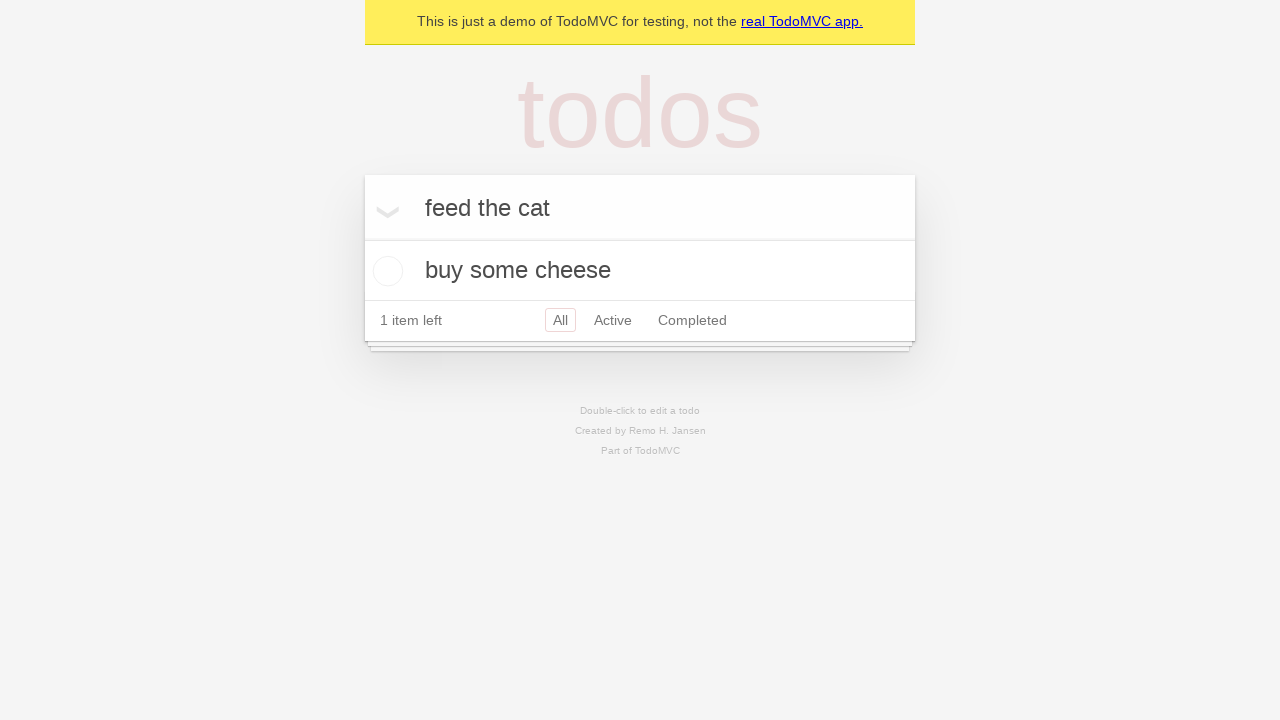

Pressed Enter to create todo 'feed the cat' on internal:attr=[placeholder="What needs to be done?"i]
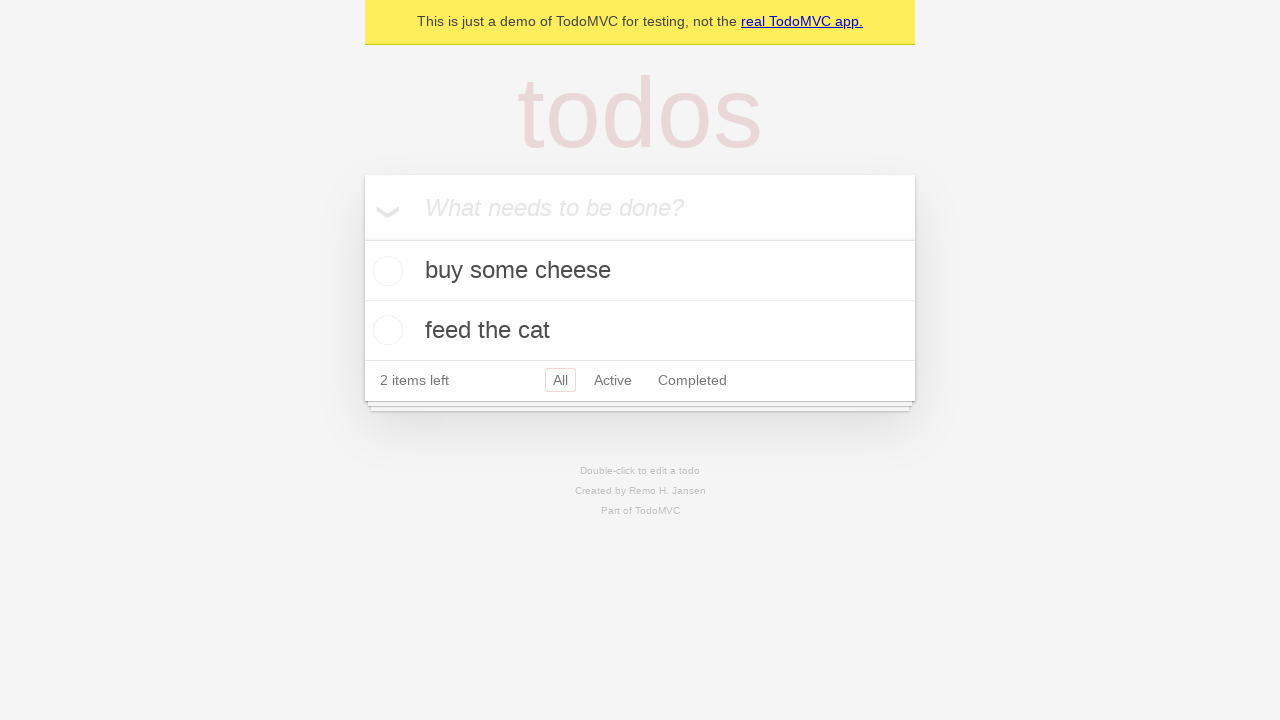

Filled todo input with 'book a doctors appointment' on internal:attr=[placeholder="What needs to be done?"i]
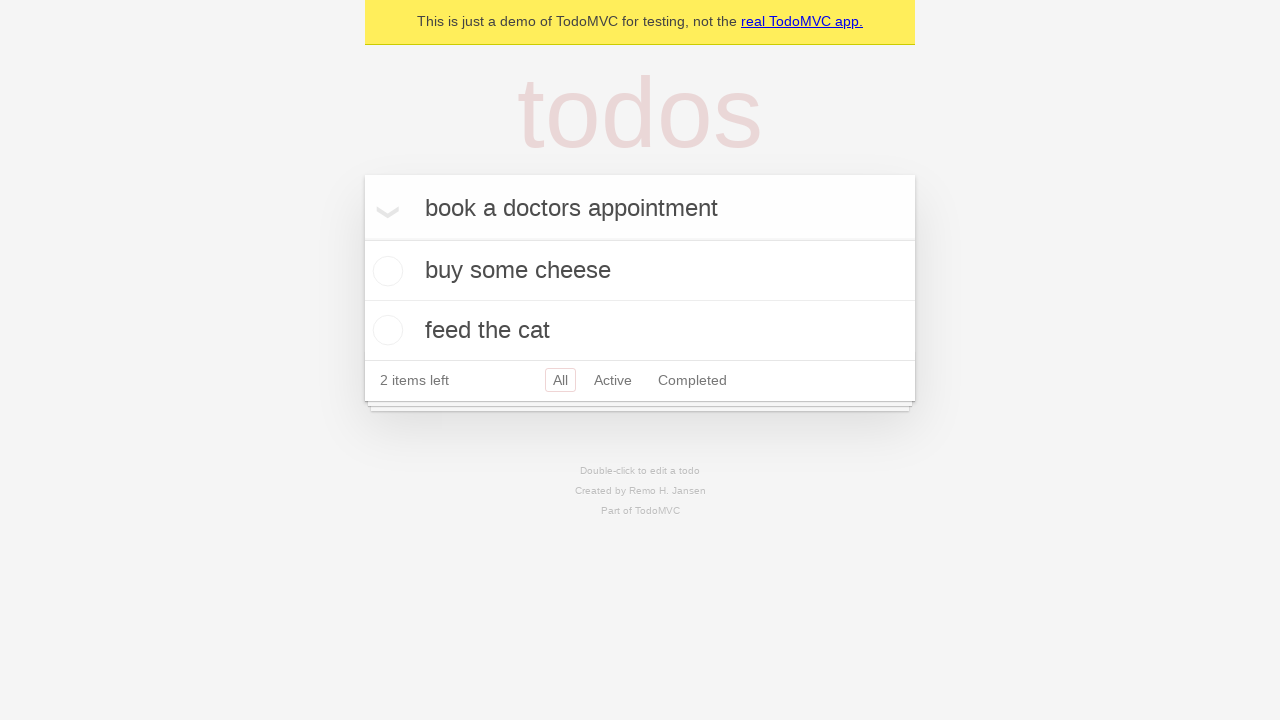

Pressed Enter to create todo 'book a doctors appointment' on internal:attr=[placeholder="What needs to be done?"i]
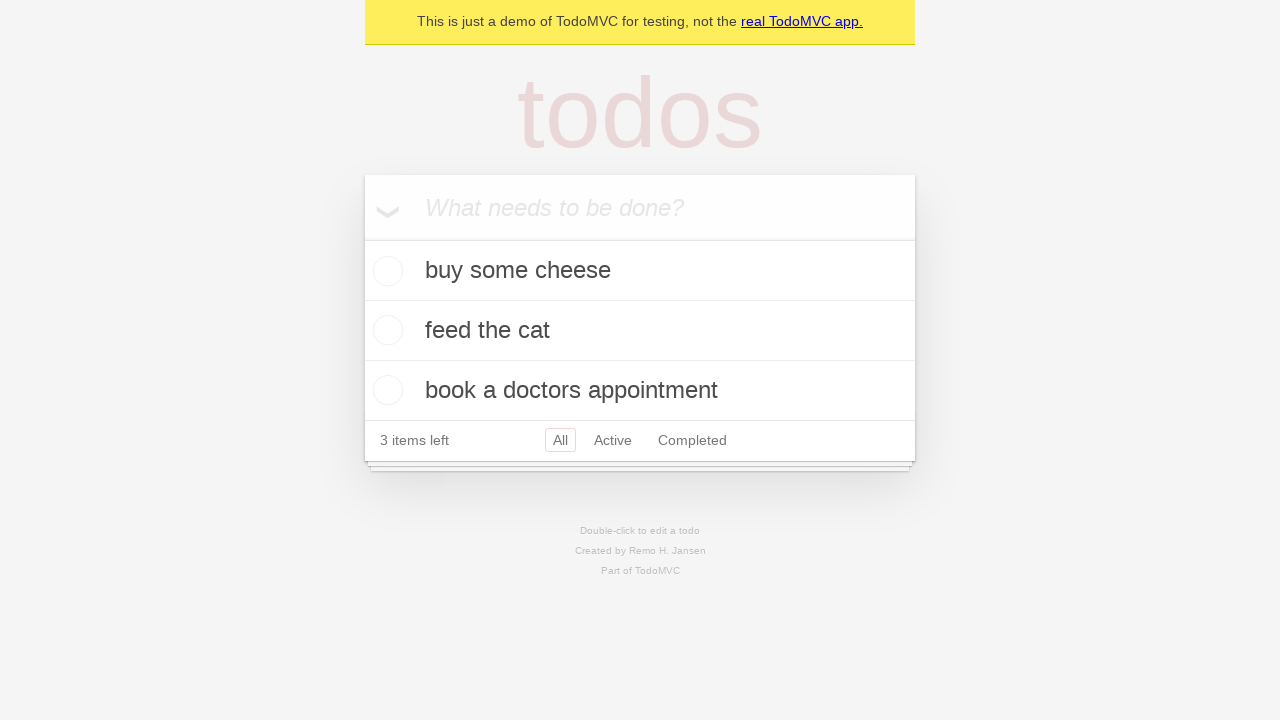

Double-clicked second todo item to enter edit mode at (640, 331) on internal:testid=[data-testid="todo-item"s] >> nth=1
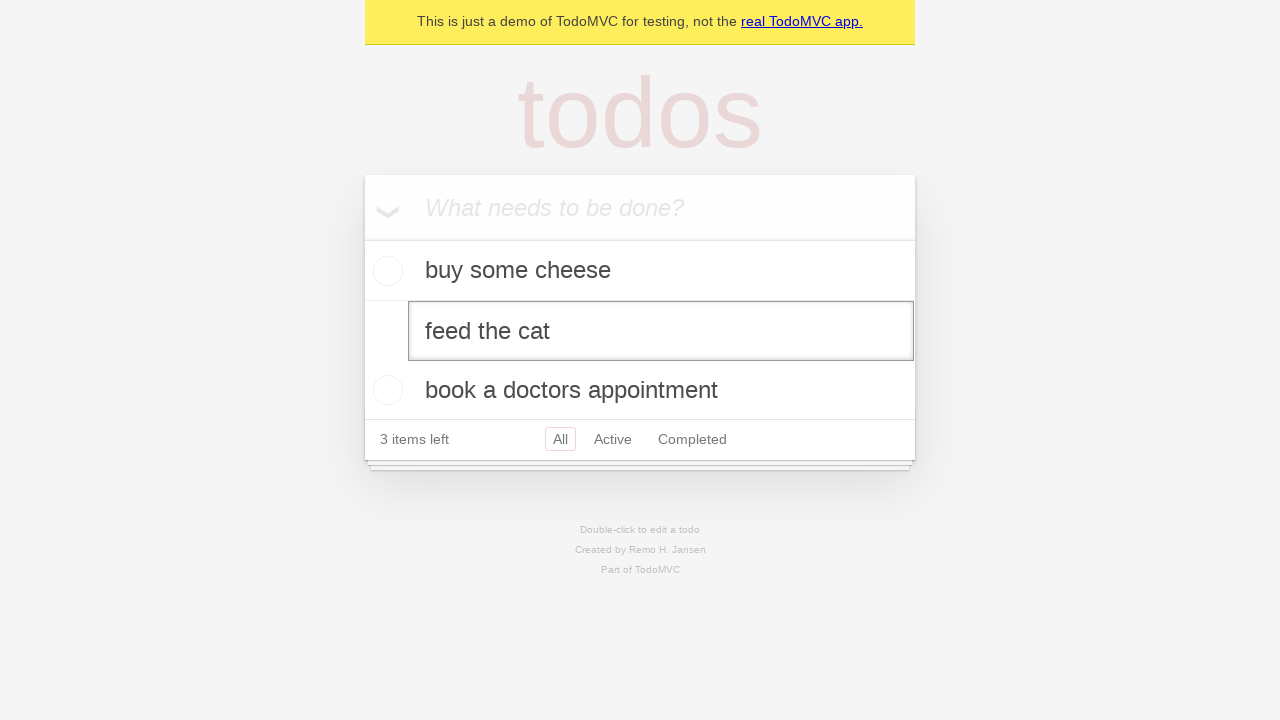

Cleared text in edit field on internal:testid=[data-testid="todo-item"s] >> nth=1 >> internal:role=textbox[nam
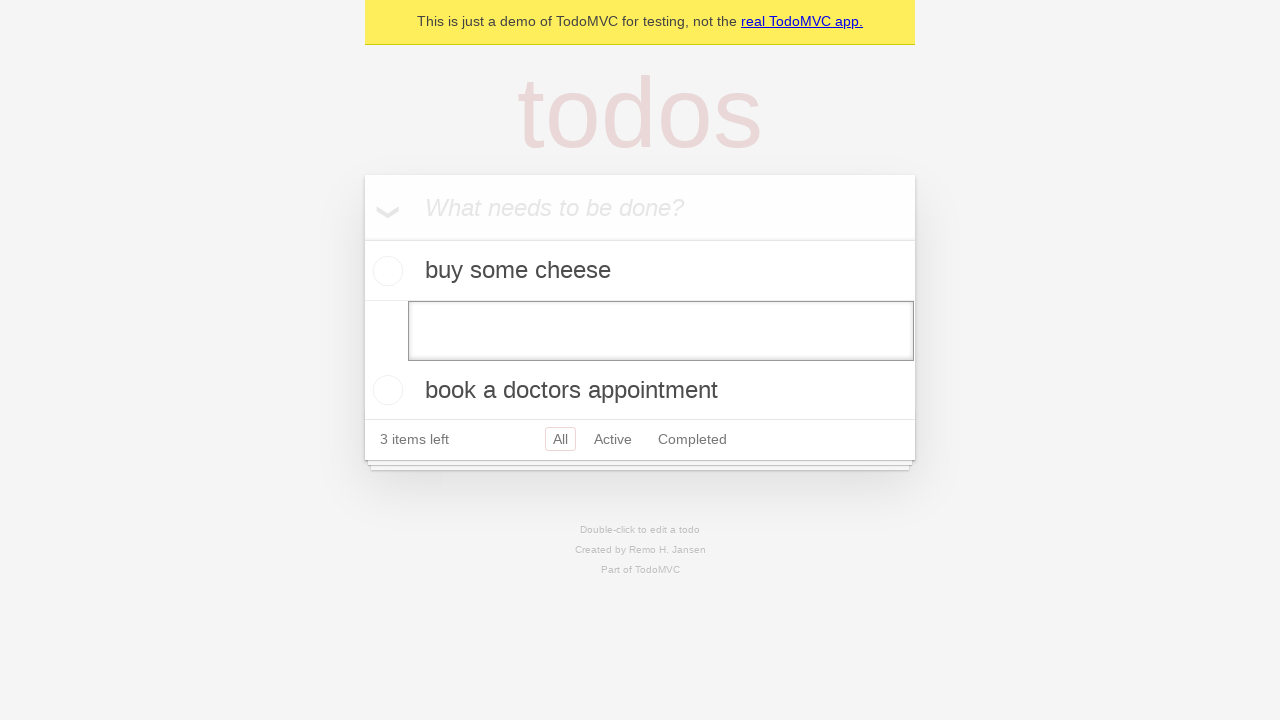

Pressed Enter with empty text to remove todo item on internal:testid=[data-testid="todo-item"s] >> nth=1 >> internal:role=textbox[nam
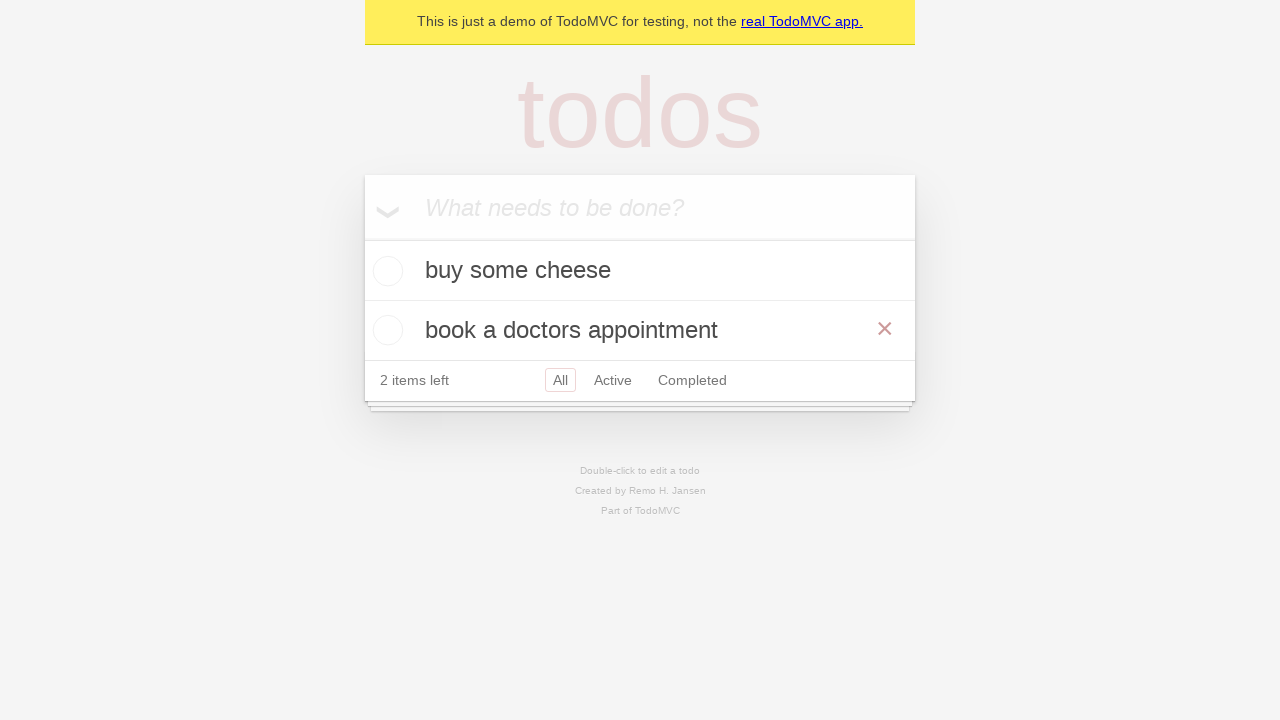

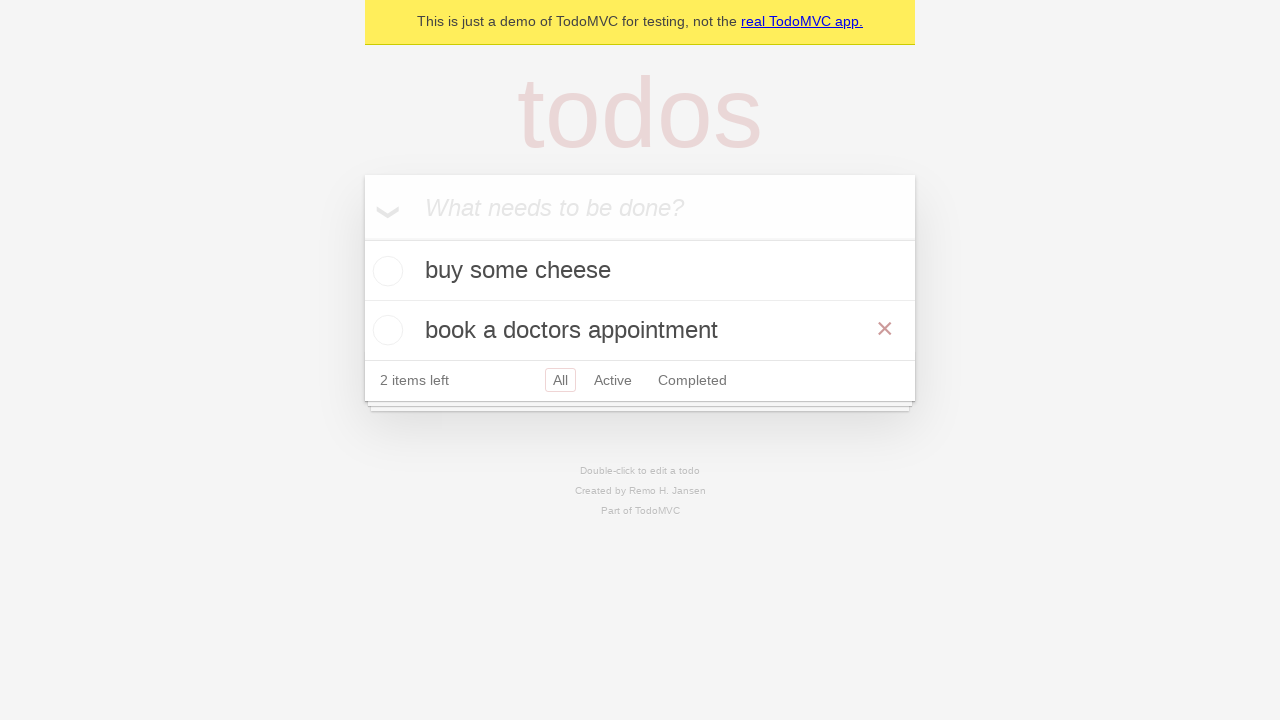